Tests advanced XPath locators by clicking a button using following-sibling relationship and getting text from a button using parent-child traversal

Starting URL: https://rahulshettyacademy.com/AutomationPractice/

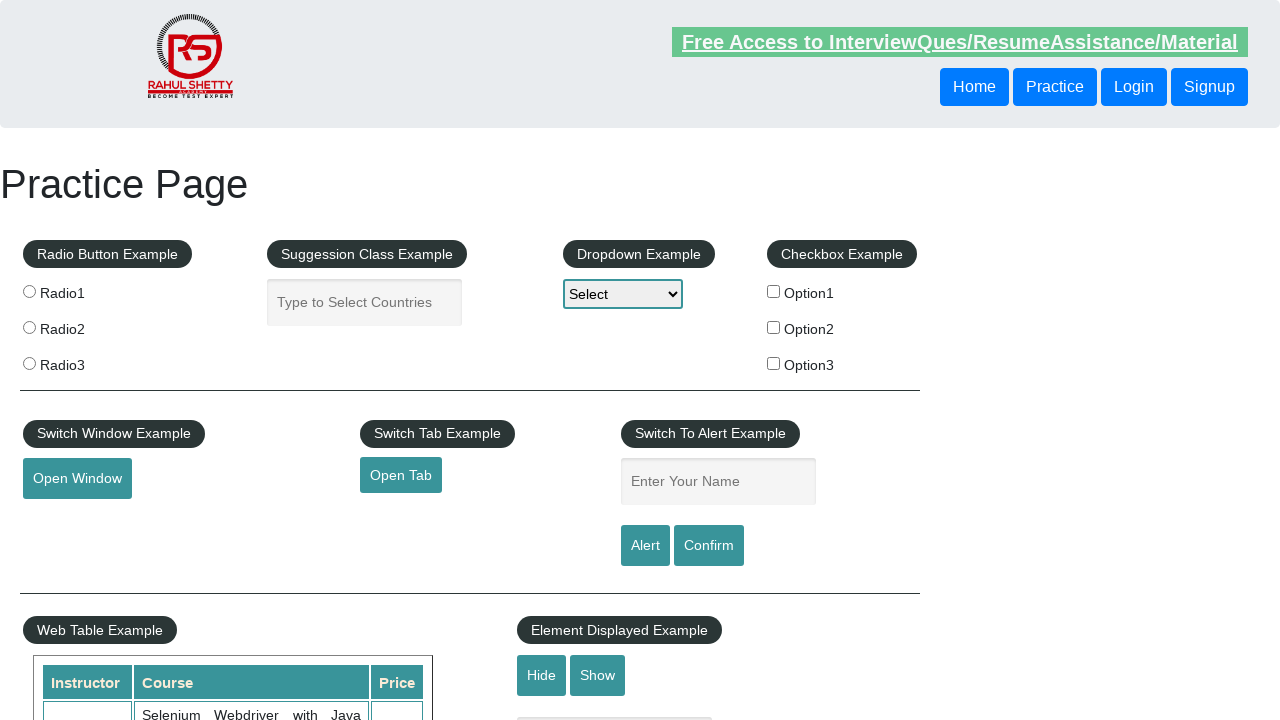

Clicked button using following-sibling XPath relationship at (1134, 87) on xpath=//header/div/button[1]/following-sibling::button[1]
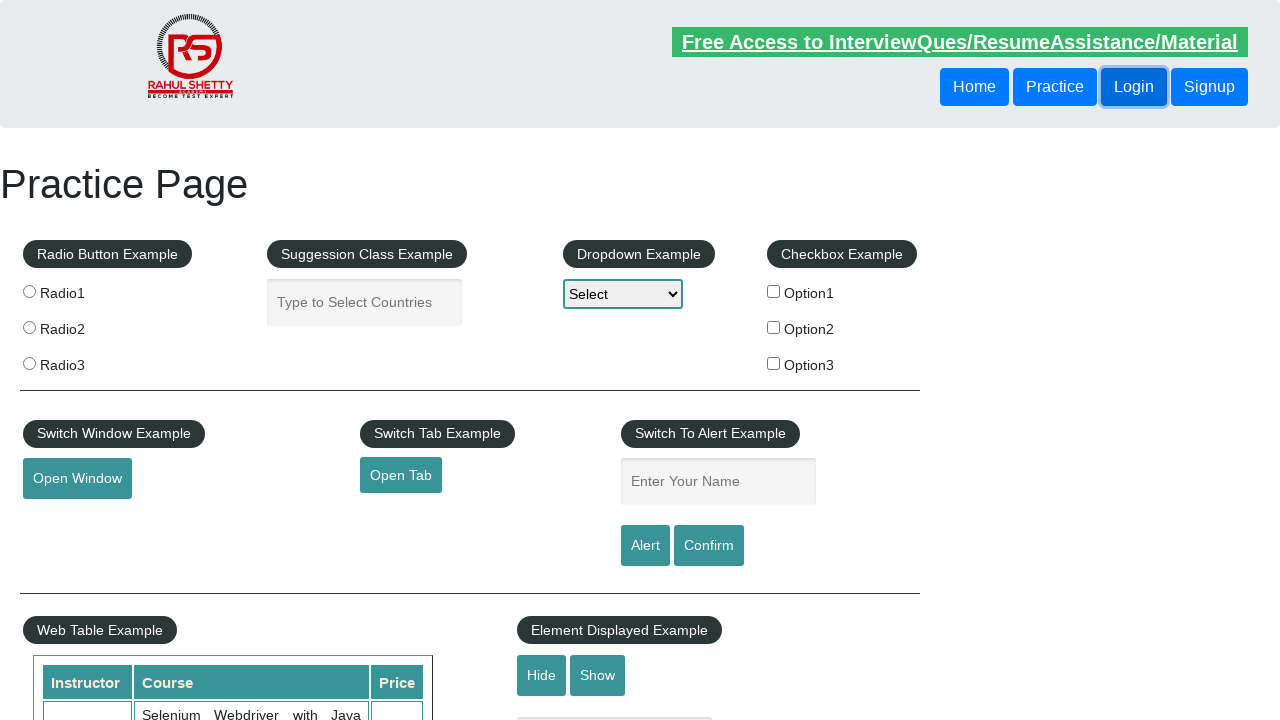

Retrieved button text using parent-child XPath traversal
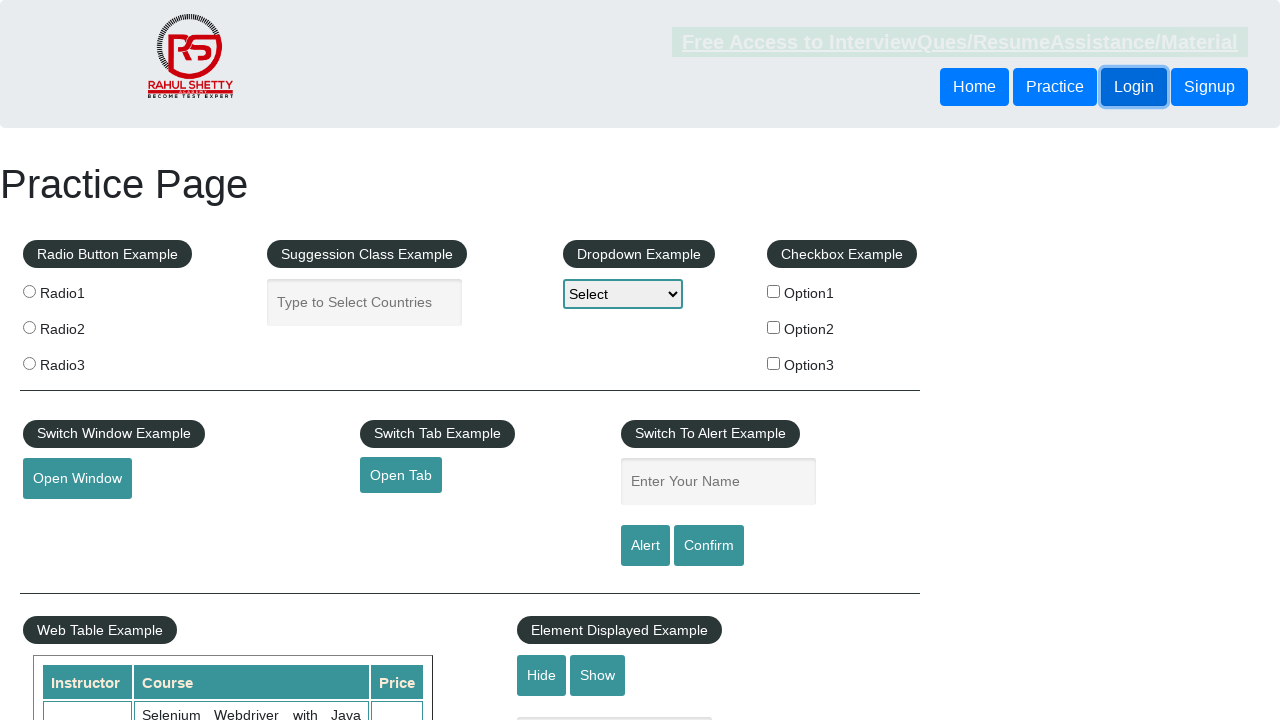

Printed button text: Practice
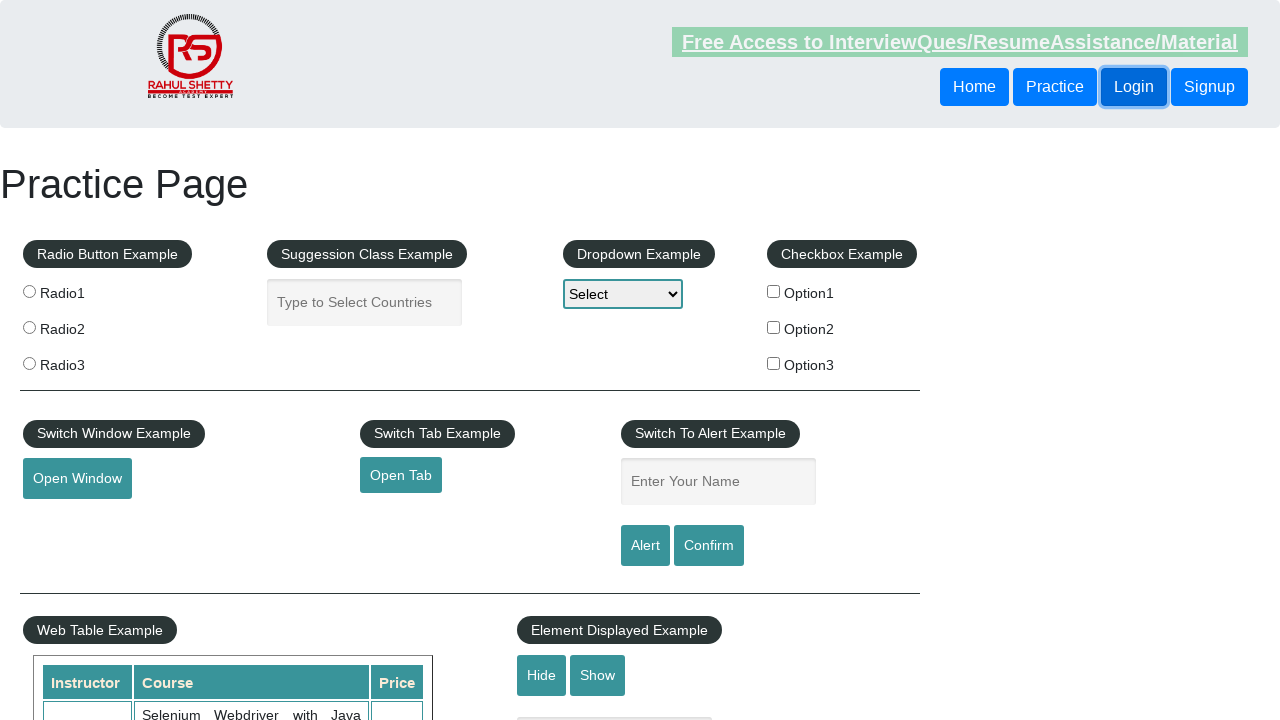

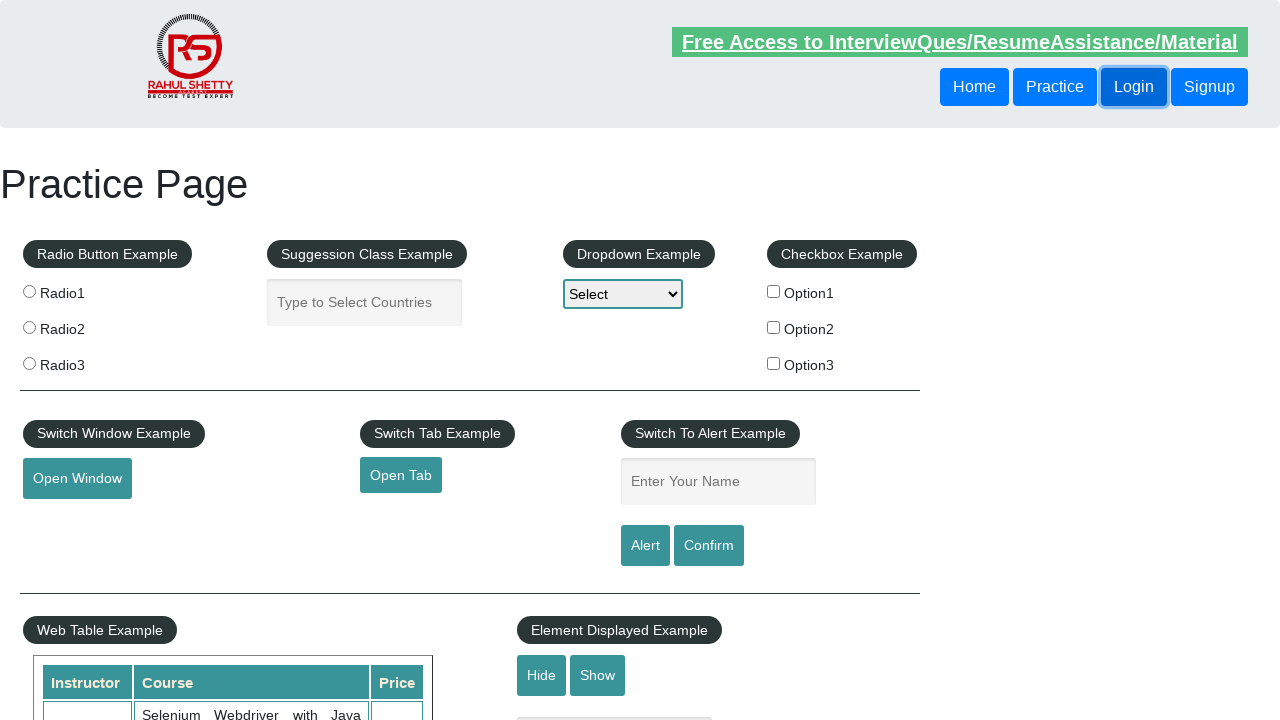